Tests browser back button navigation between filter views.

Starting URL: https://demo.playwright.dev/todomvc

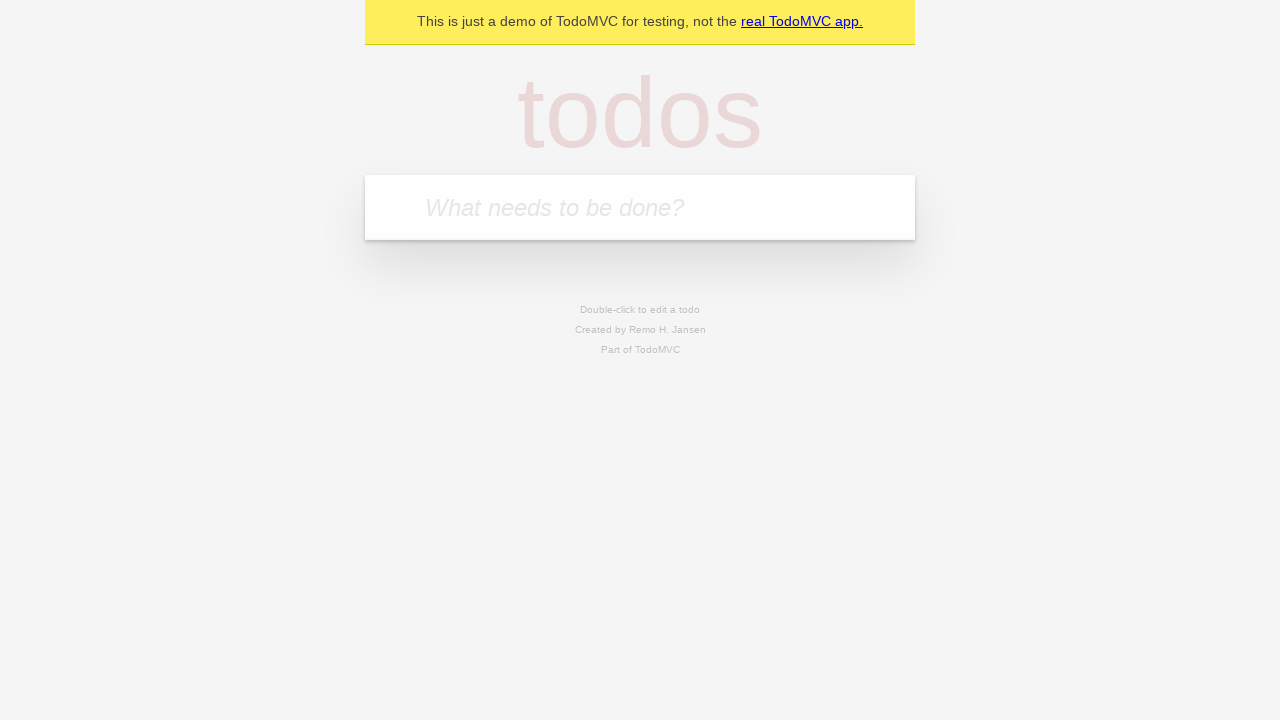

Filled input field with 'buy some cheese' on internal:attr=[placeholder="What needs to be done?"i]
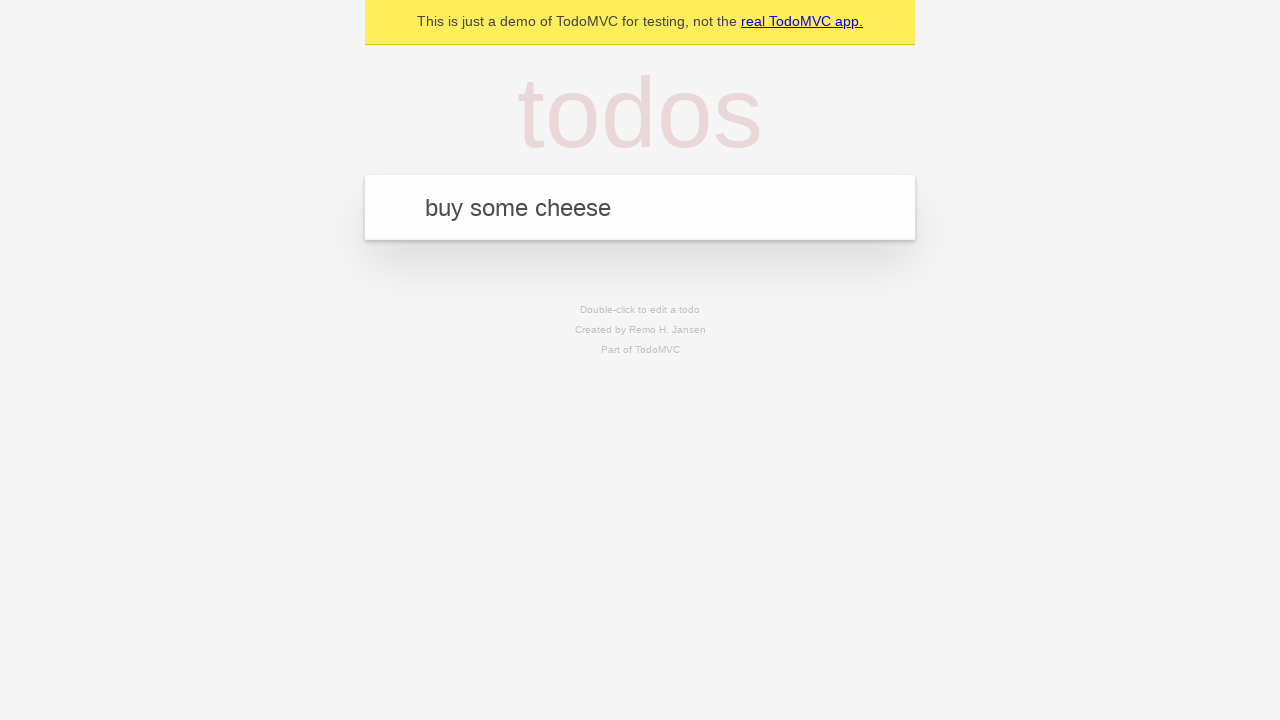

Pressed Enter to create first todo on internal:attr=[placeholder="What needs to be done?"i]
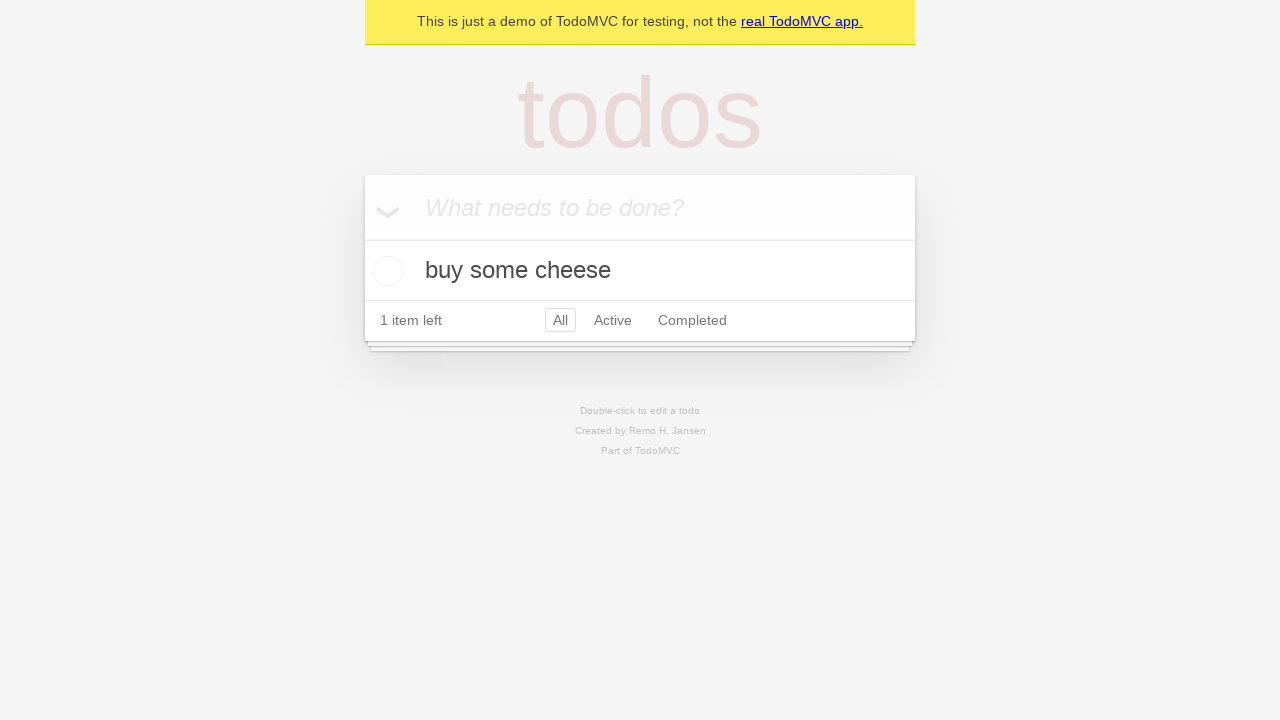

Filled input field with 'feed the cat' on internal:attr=[placeholder="What needs to be done?"i]
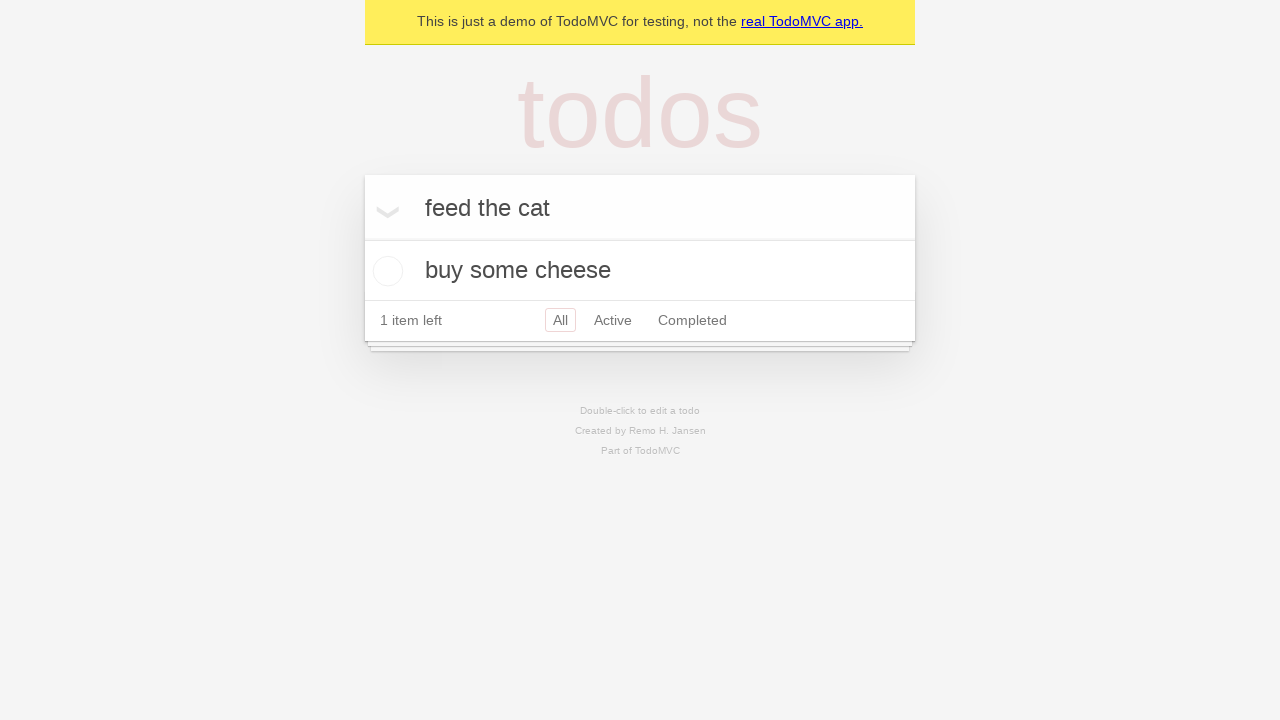

Pressed Enter to create second todo on internal:attr=[placeholder="What needs to be done?"i]
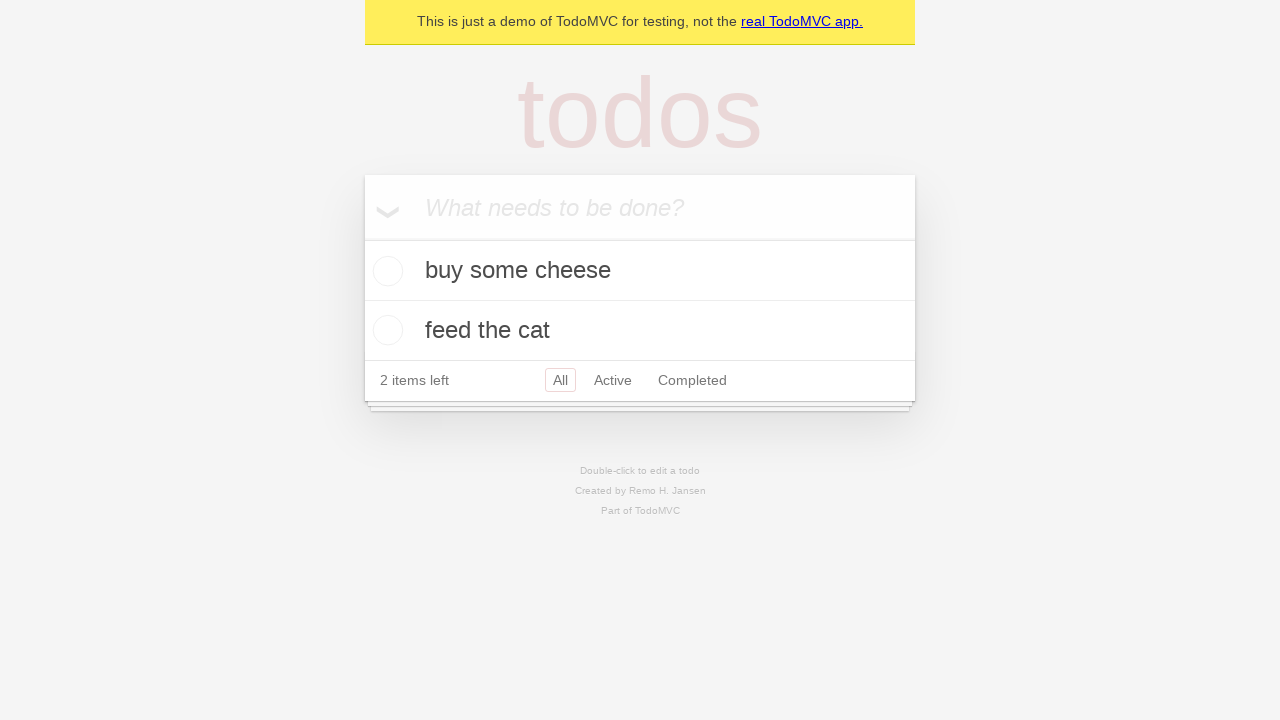

Filled input field with 'book a doctors appointment' on internal:attr=[placeholder="What needs to be done?"i]
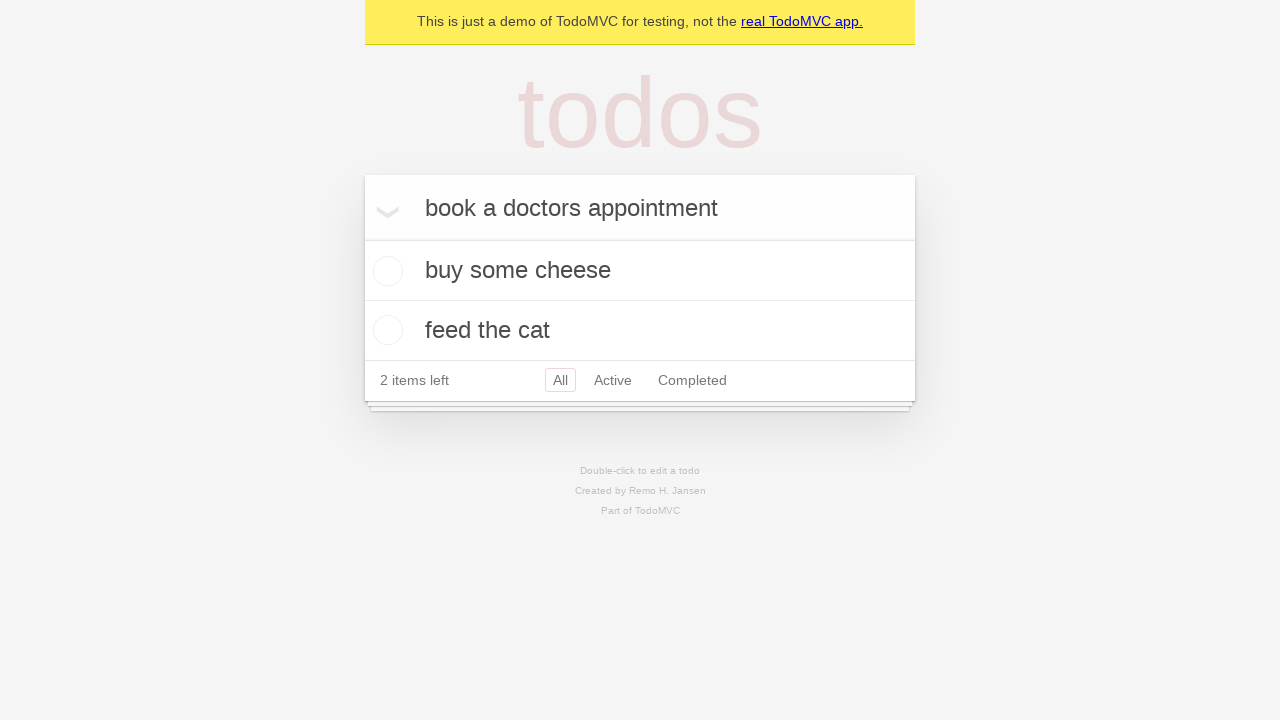

Pressed Enter to create third todo on internal:attr=[placeholder="What needs to be done?"i]
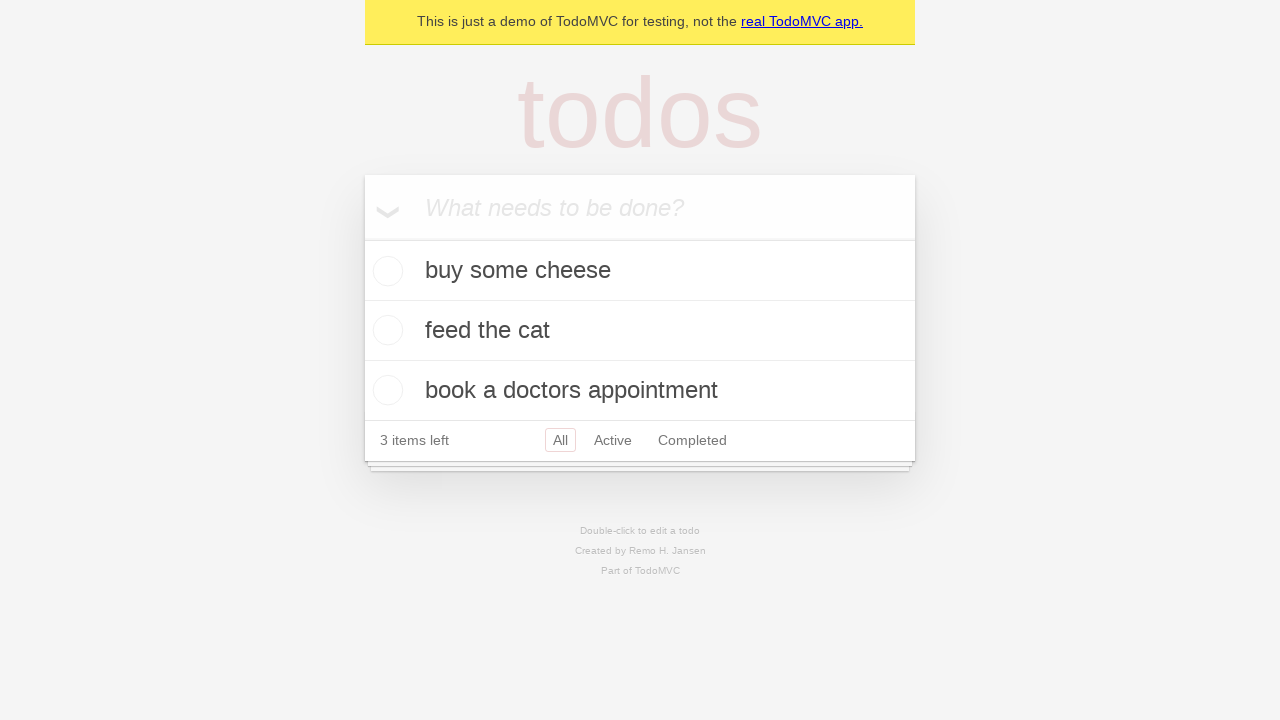

Checked the second todo item at (385, 330) on internal:testid=[data-testid="todo-item"s] >> nth=1 >> internal:role=checkbox
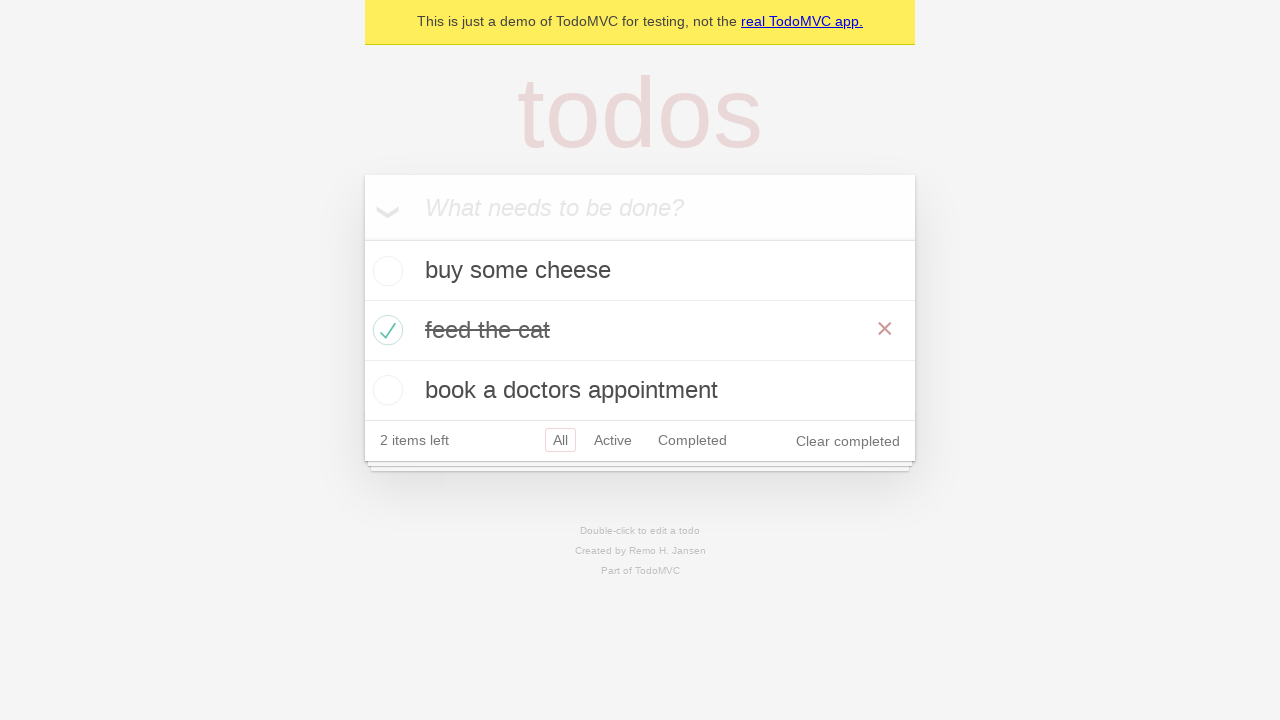

Clicked 'All' filter link at (560, 440) on internal:role=link[name="All"i]
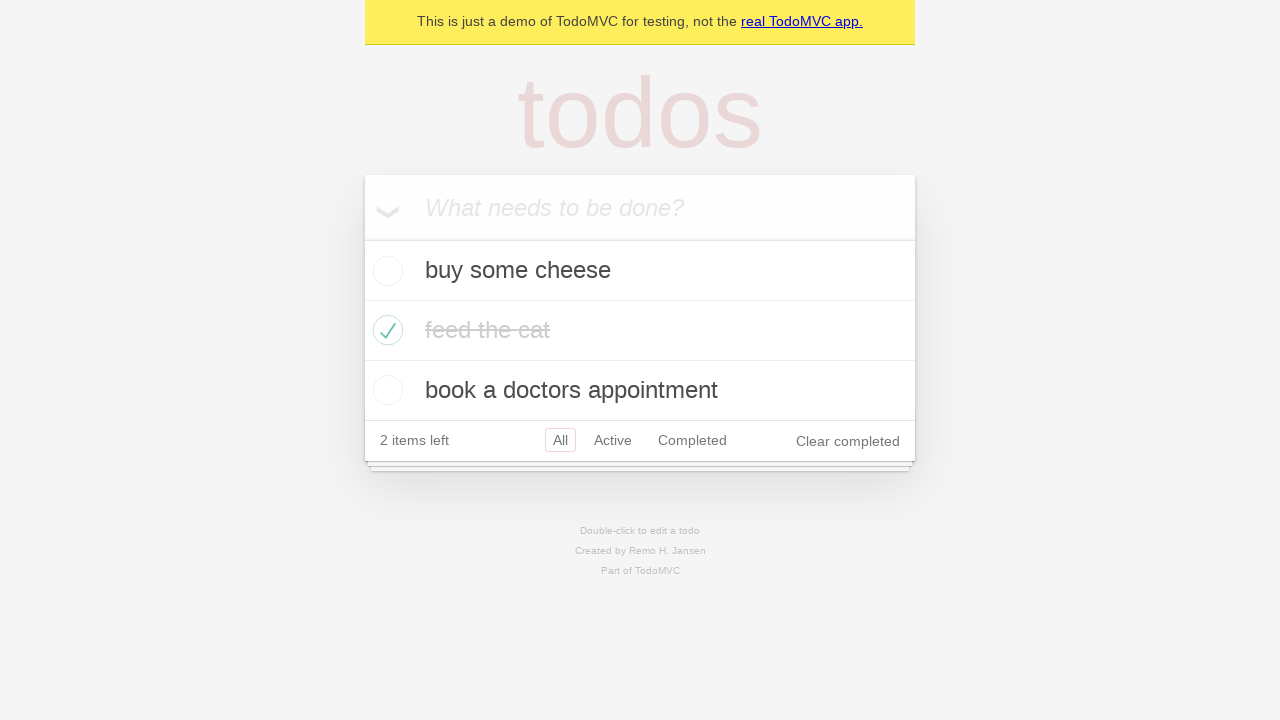

Clicked 'Active' filter link at (613, 440) on internal:role=link[name="Active"i]
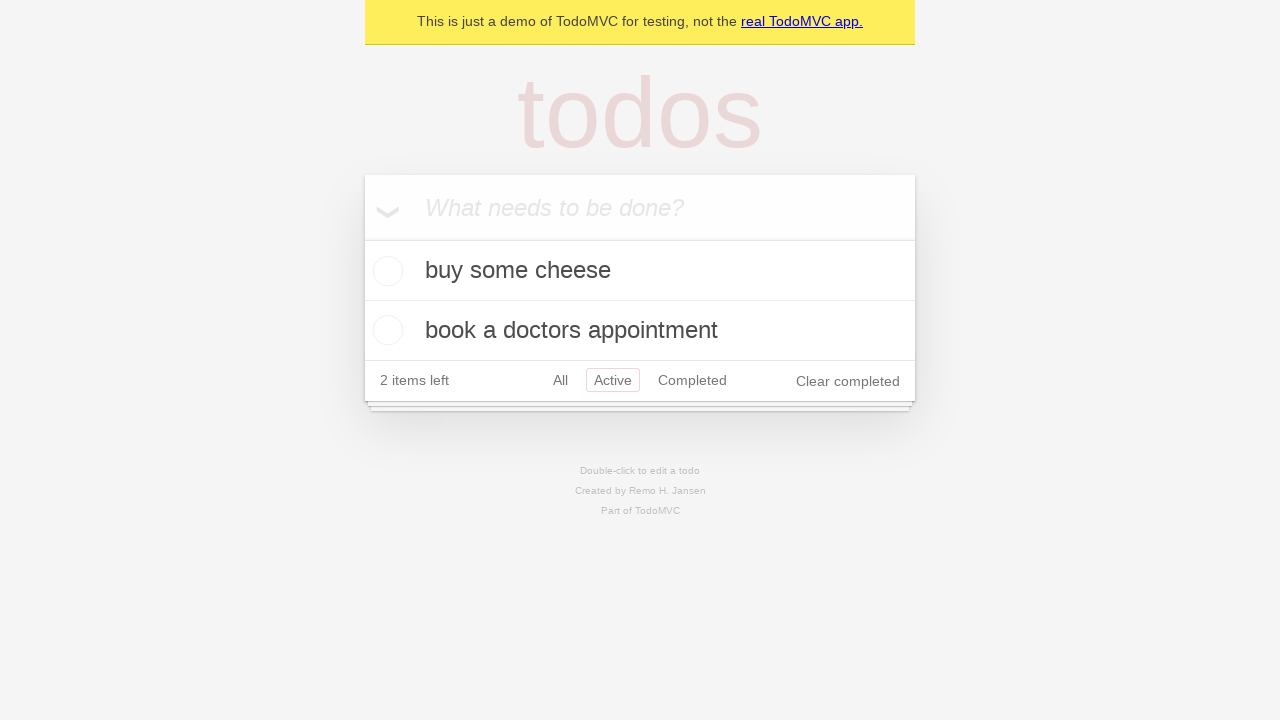

Clicked 'Completed' filter link at (692, 380) on internal:role=link[name="Completed"i]
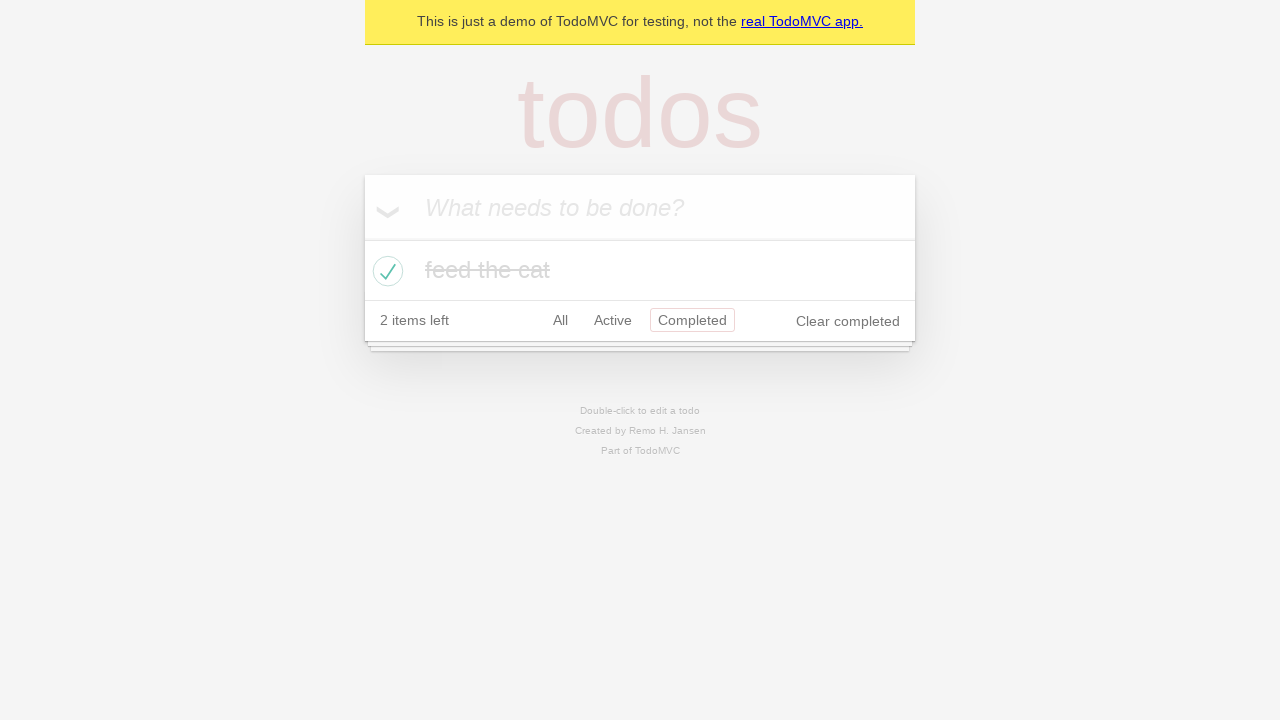

Navigated back from Completed view
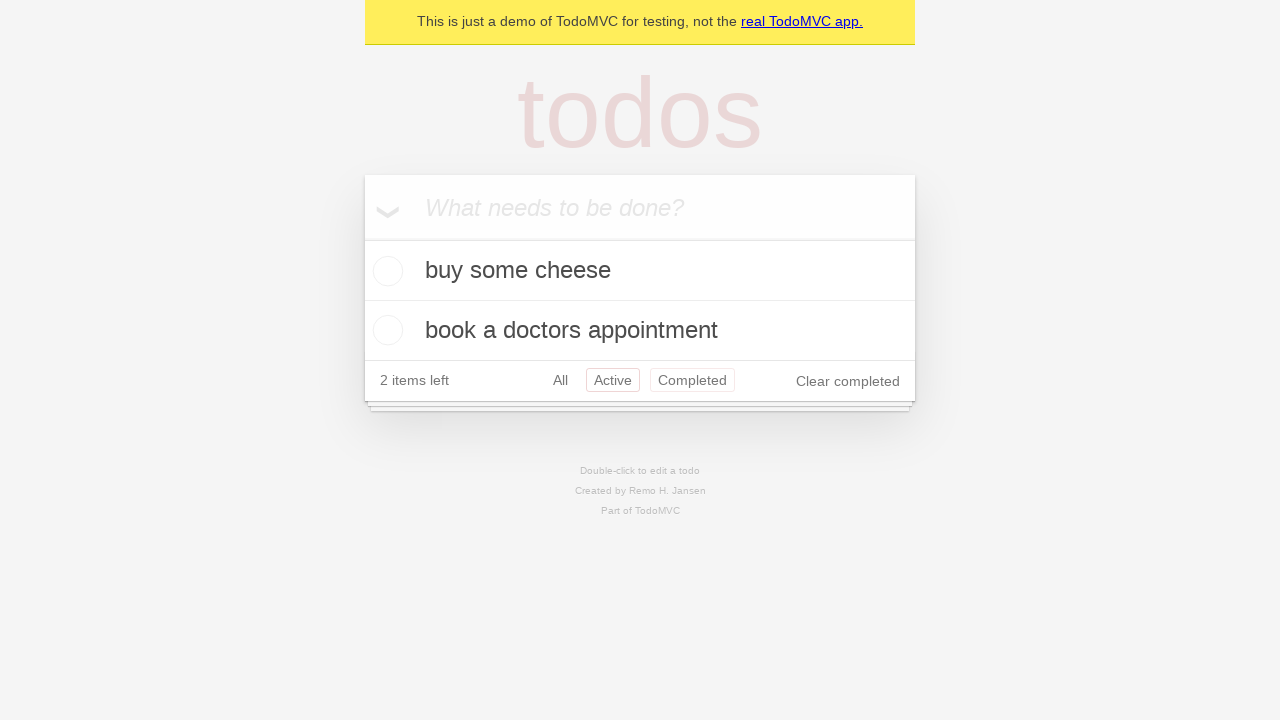

Navigated back from Active view
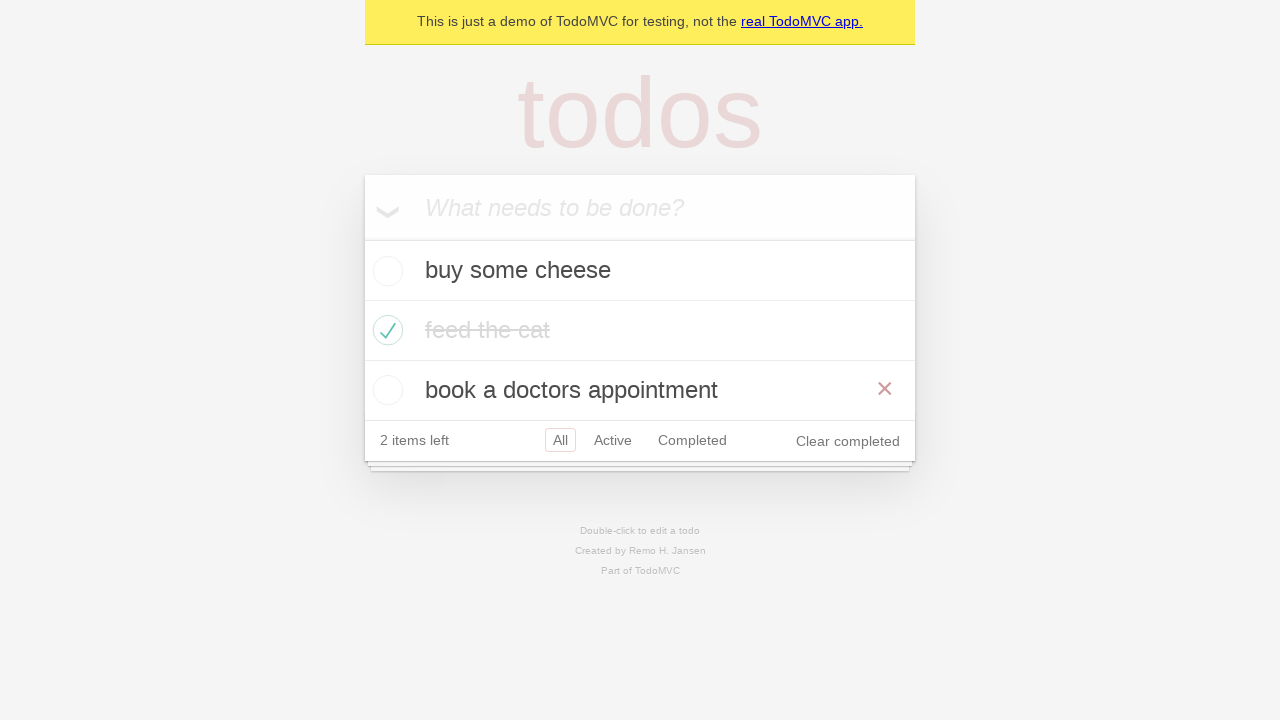

Verified we're back at All view with todo items loaded
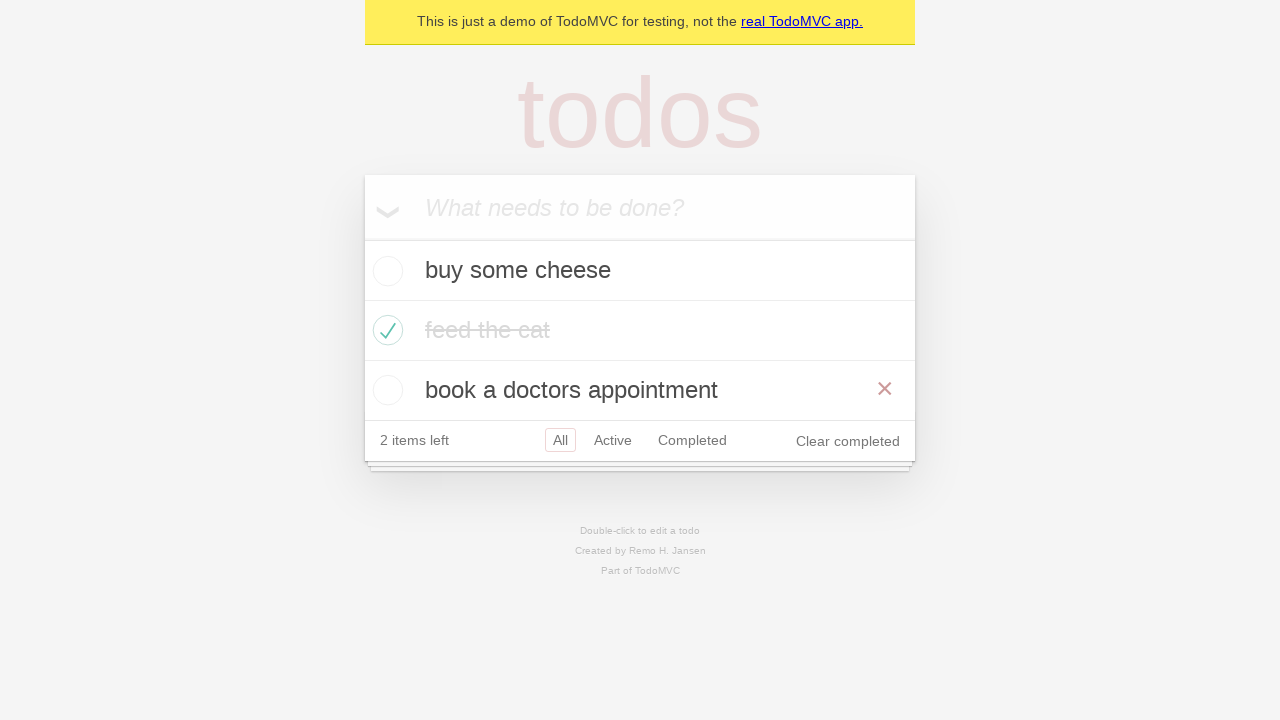

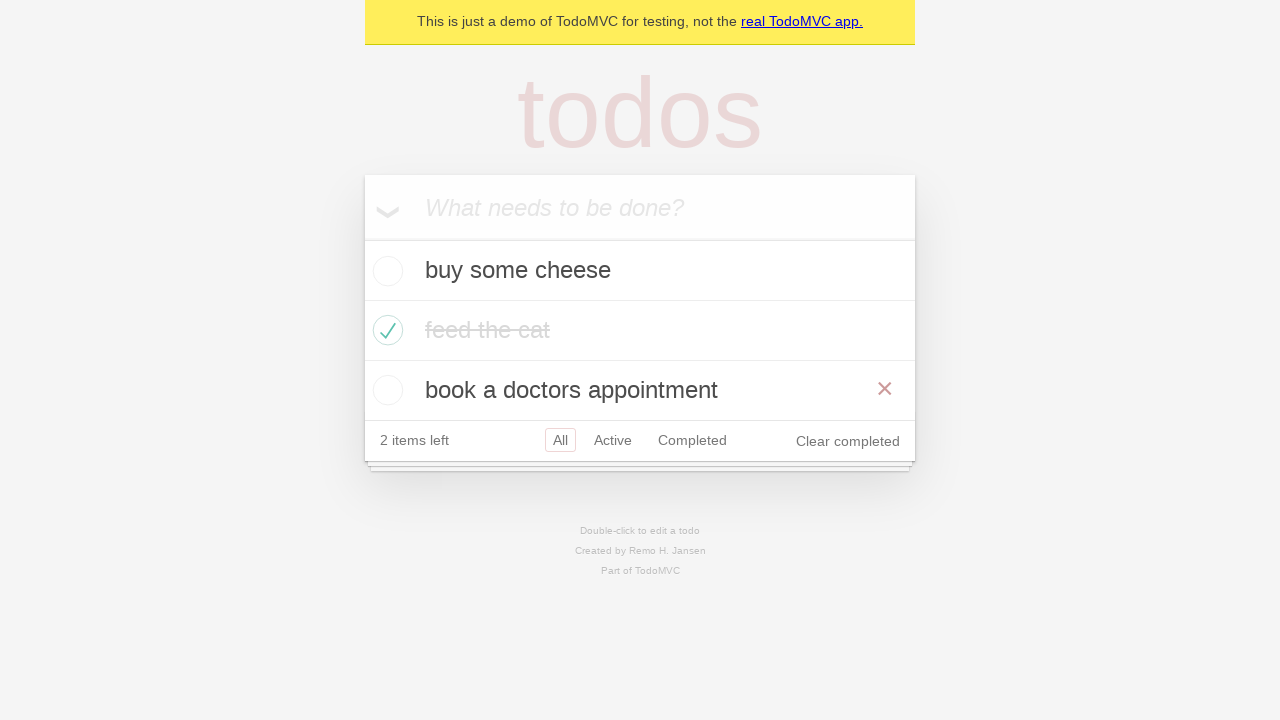